Tests a slow calculator application by setting a delay value, performing an addition operation (7+8), and verifying the result equals 15.

Starting URL: https://bonigarcia.dev/selenium-webdriver-java/slow-calculator.html

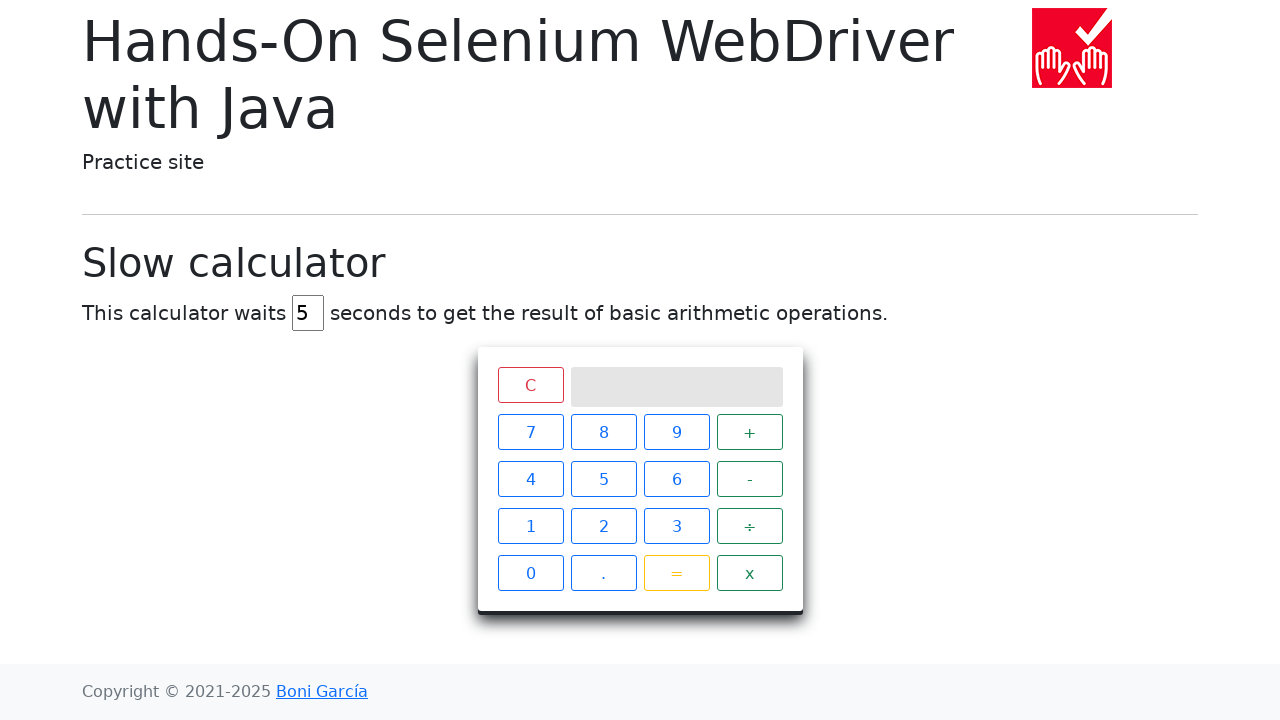

Cleared the delay input field on input#delay
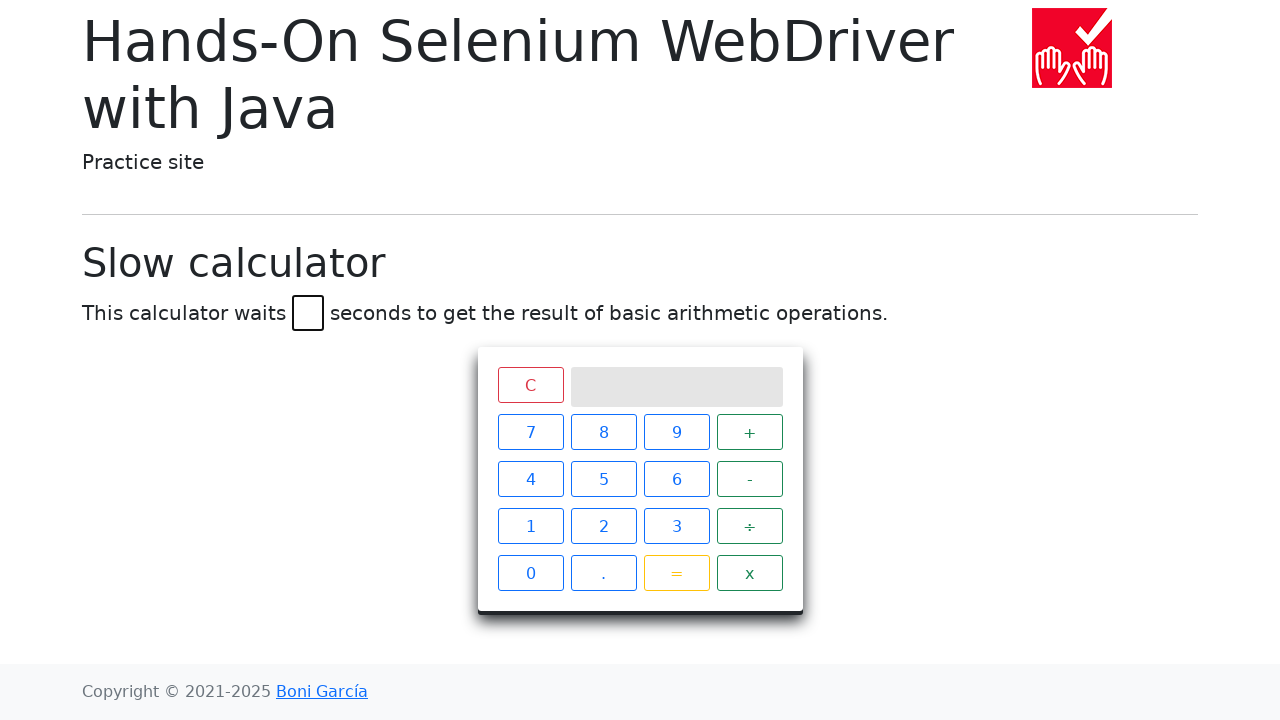

Set delay value to 45 seconds on input#delay
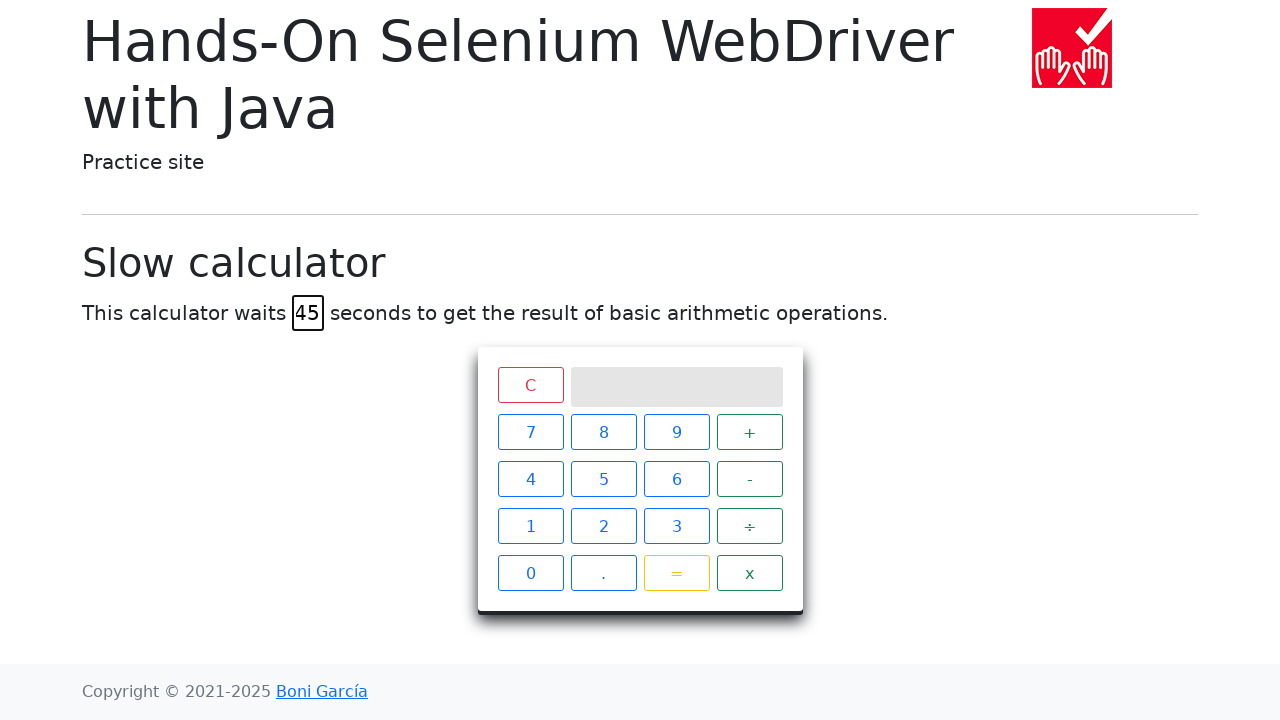

Clicked number 7 at (530, 432) on xpath=//span[text()='7']
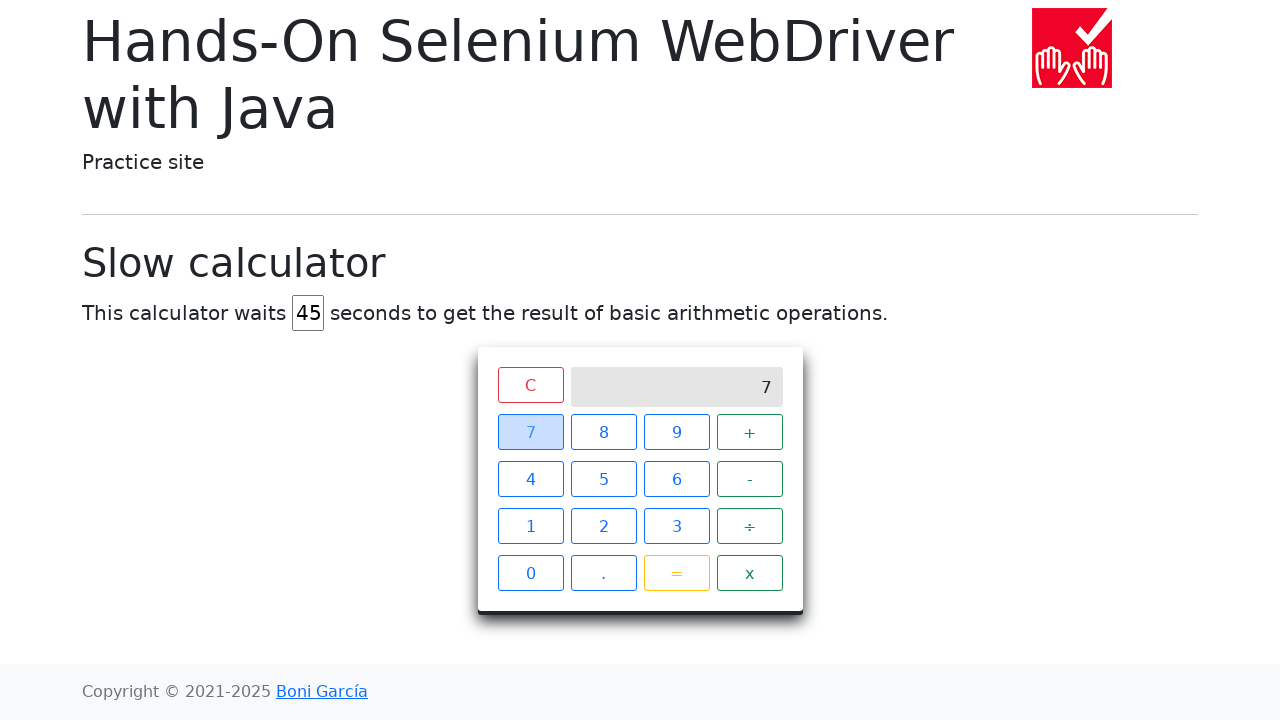

Clicked the plus operator at (750, 432) on xpath=//span[text()='+']
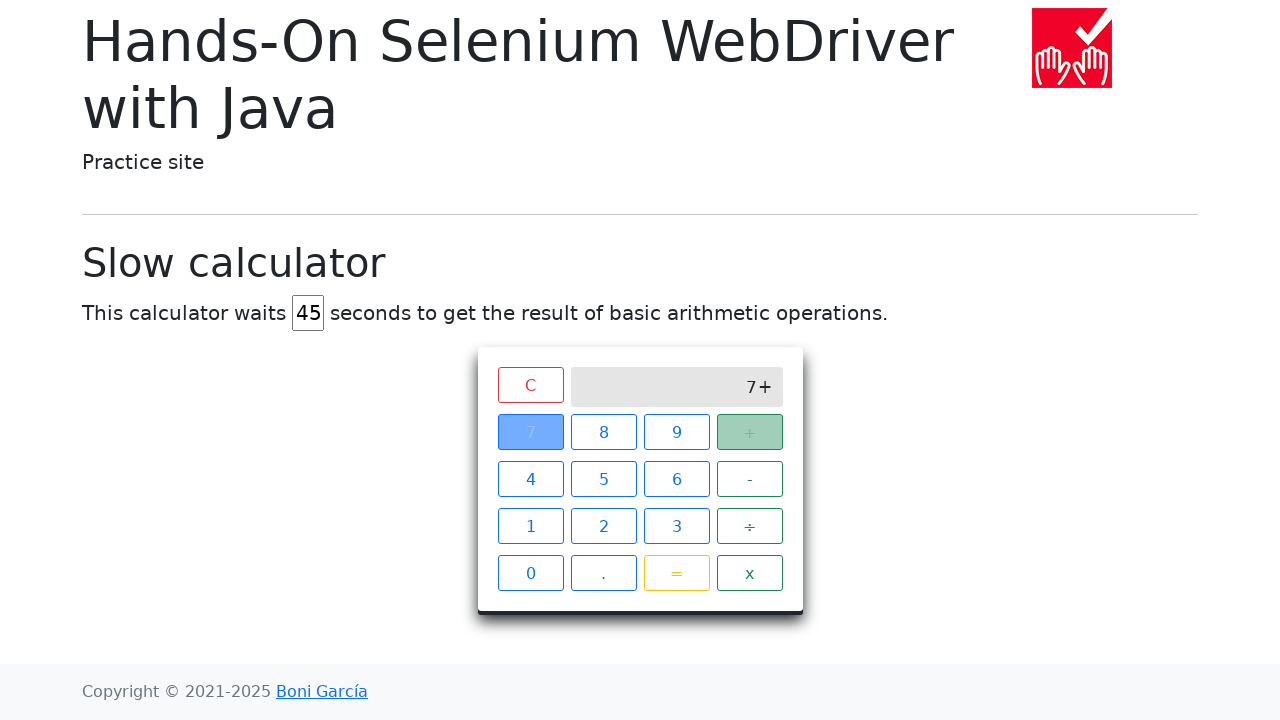

Clicked number 8 at (604, 432) on xpath=//span[text()='8']
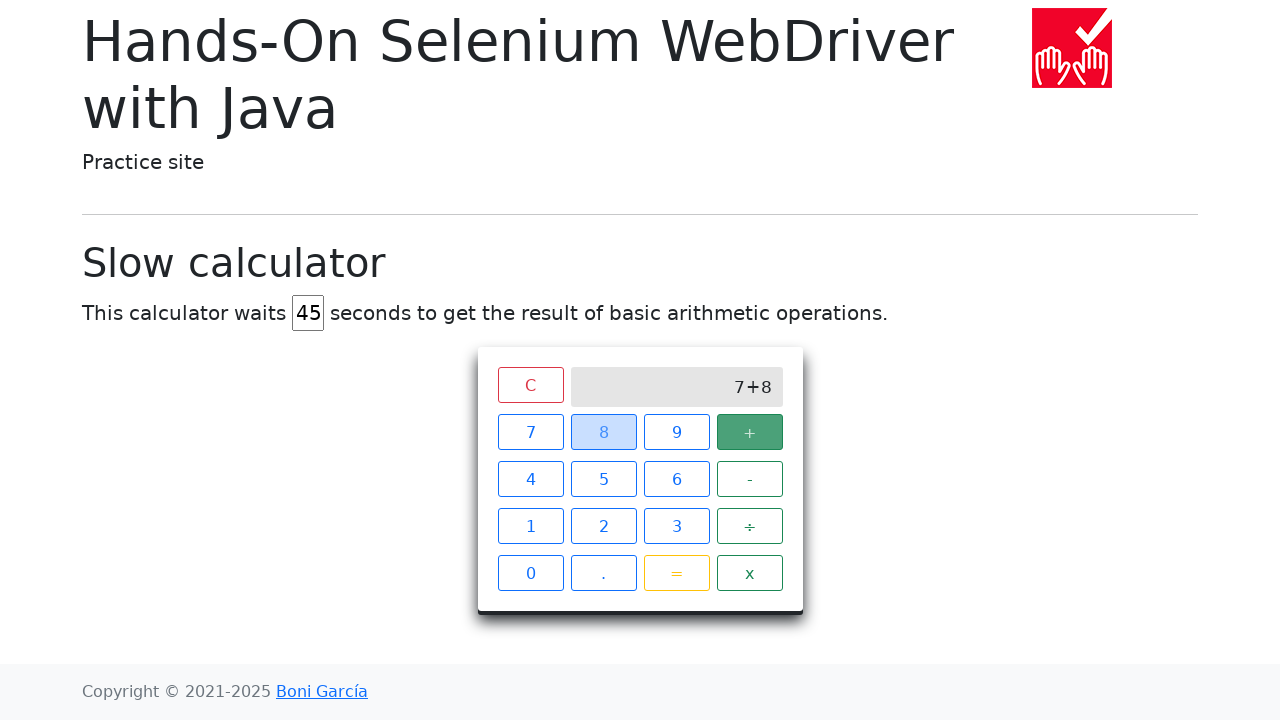

Clicked equals button to calculate result at (676, 573) on xpath=//span[text()='=']
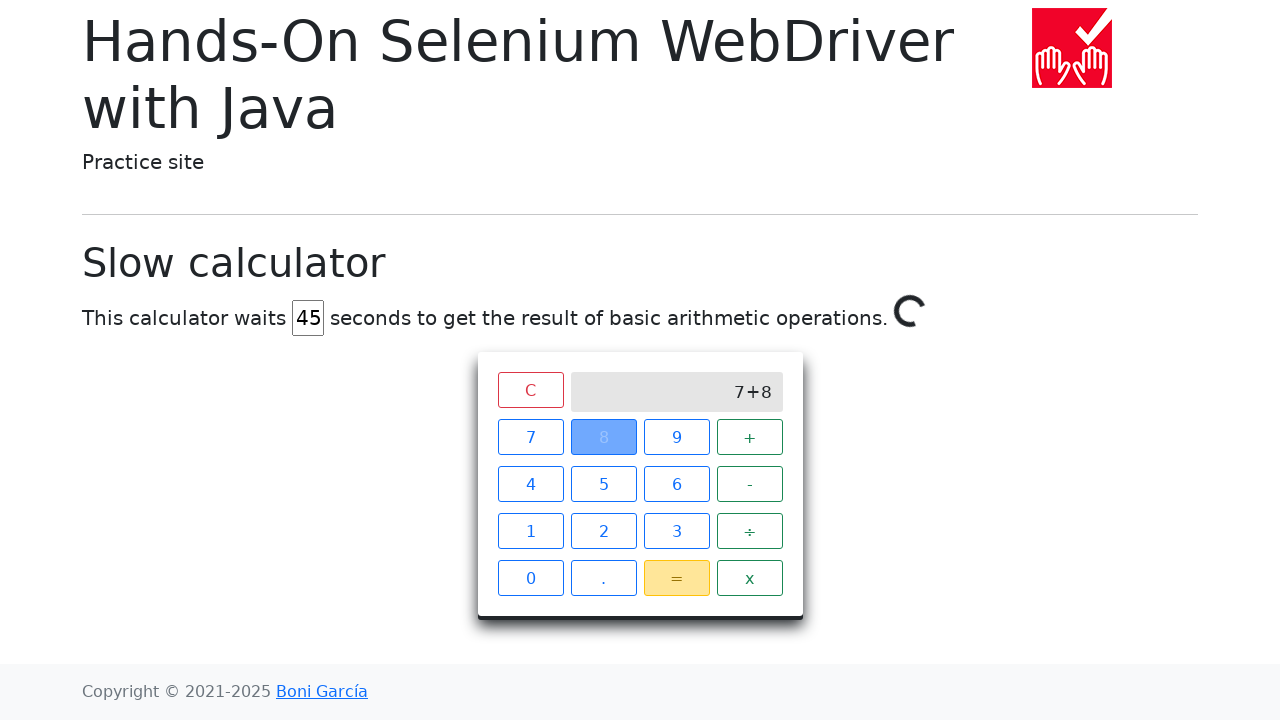

Calculator result shows 15 (7 + 8 = 15)
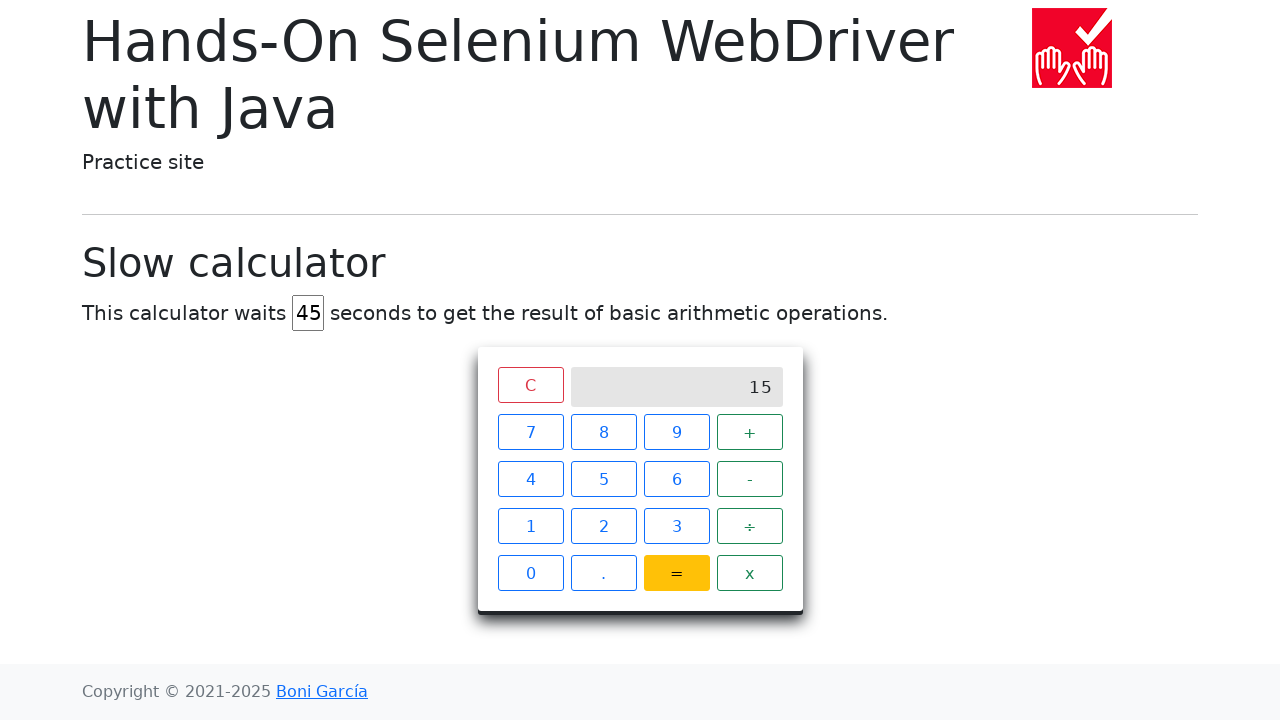

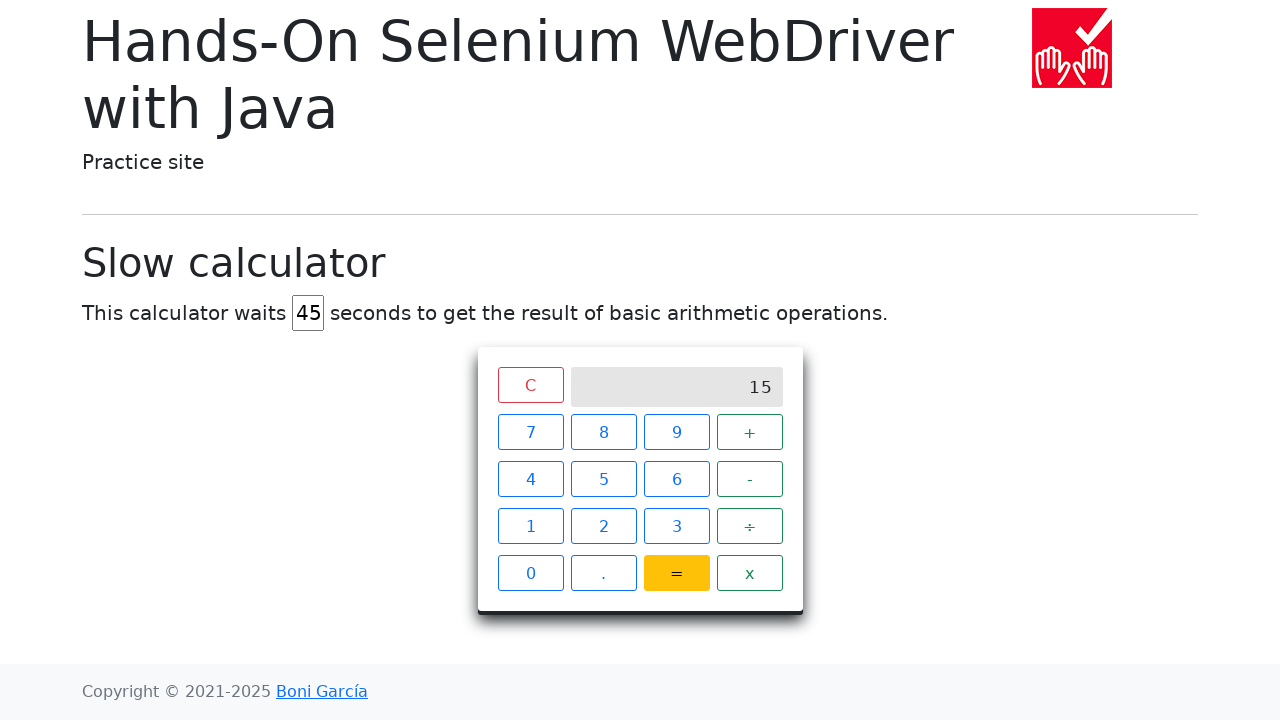